Tests that the input field is cleared after adding a todo item

Starting URL: https://demo.playwright.dev/todomvc

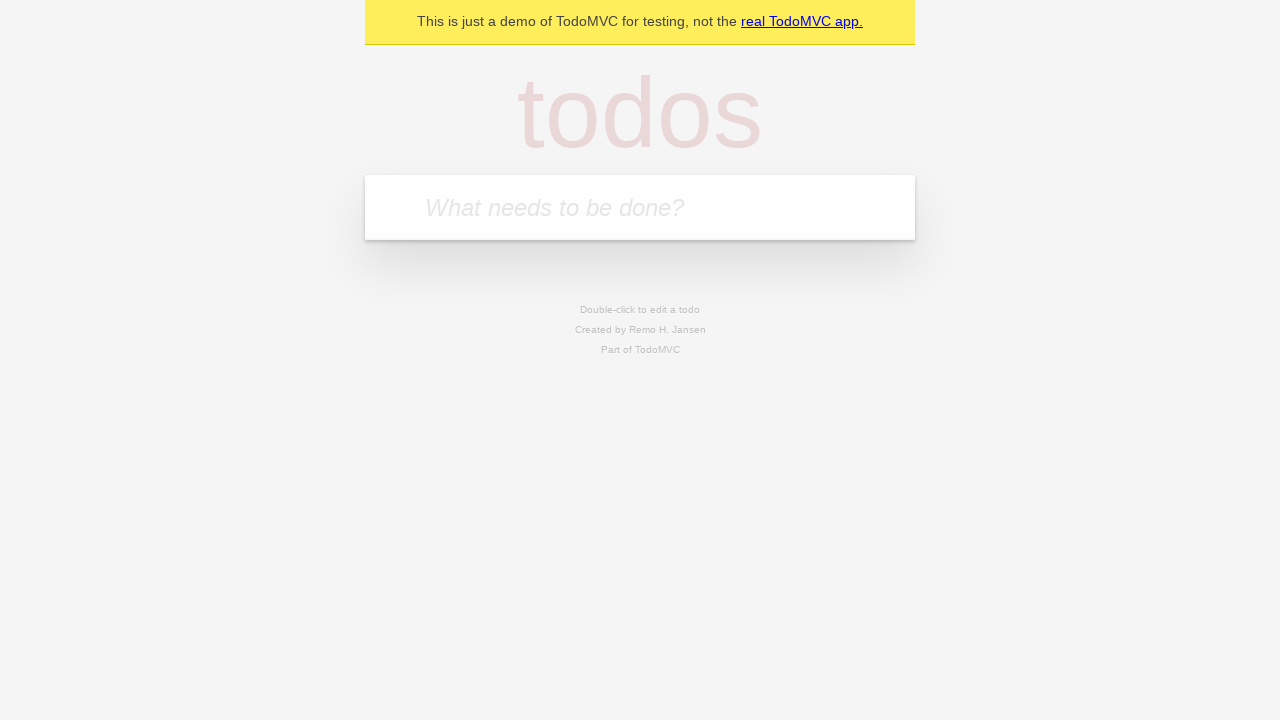

Located the new todo input field
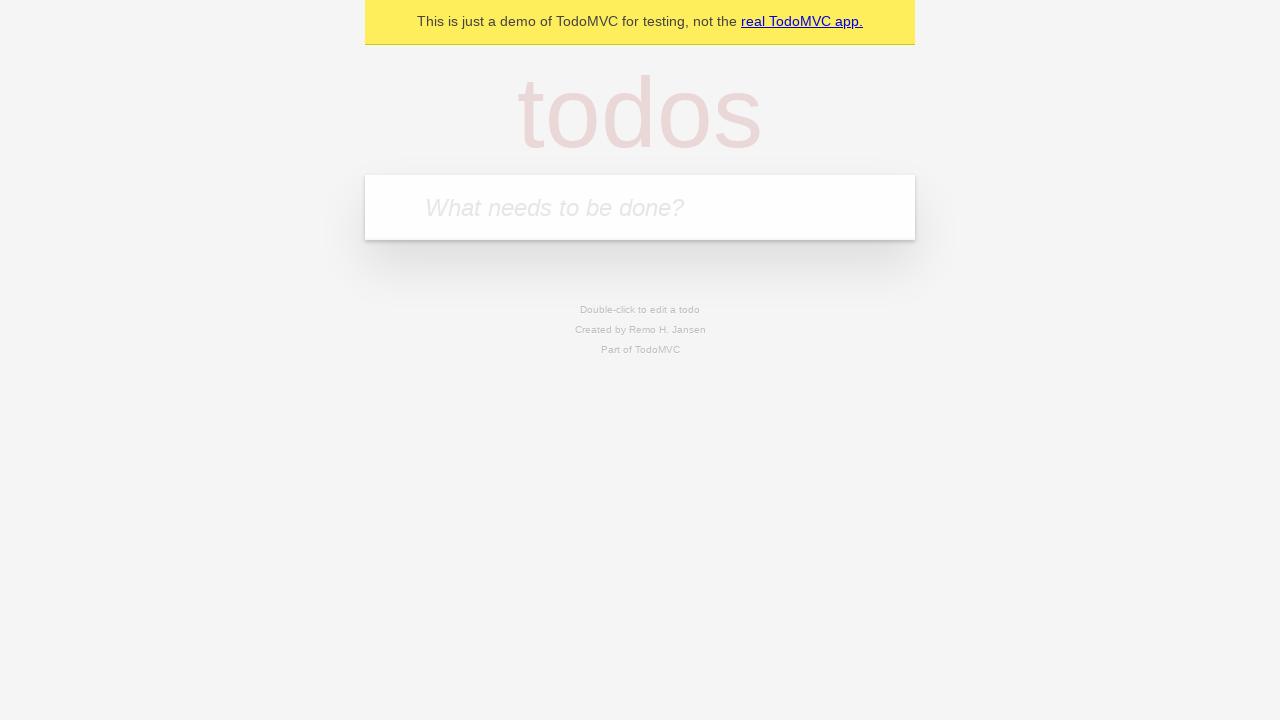

Filled input field with 'buy some cheese' on internal:attr=[placeholder="What needs to be done?"i]
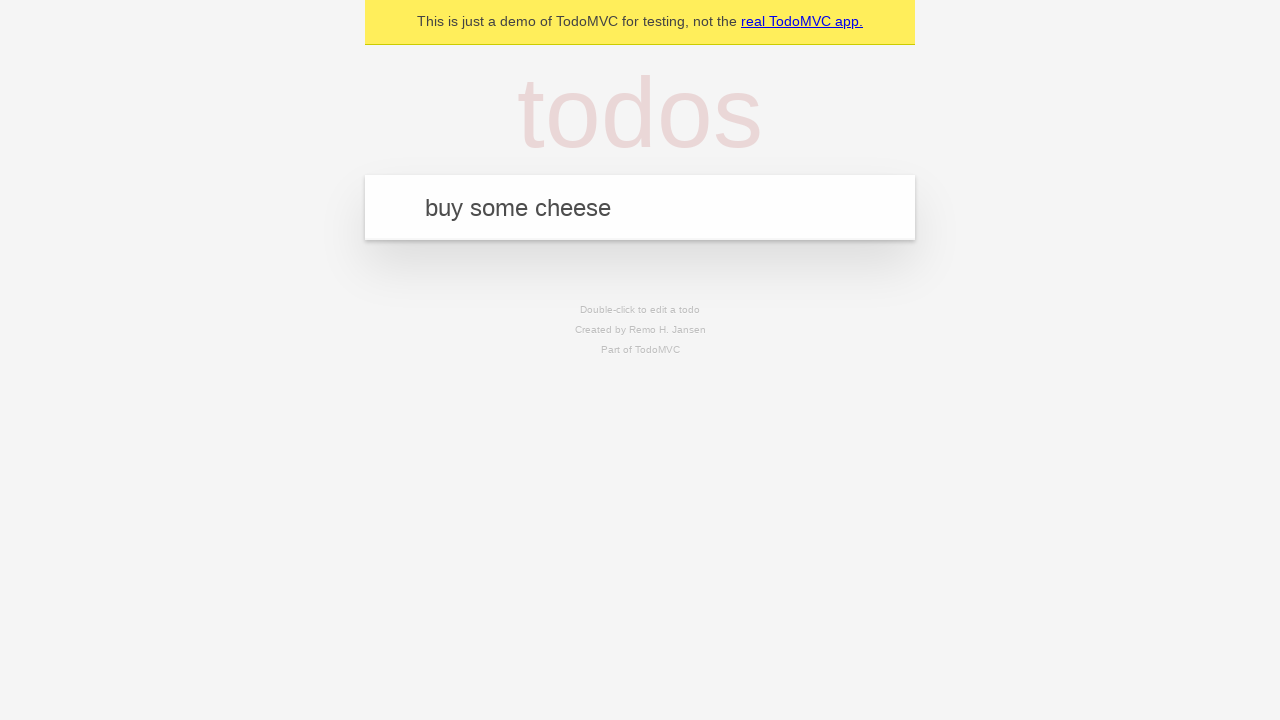

Pressed Enter to add the todo item on internal:attr=[placeholder="What needs to be done?"i]
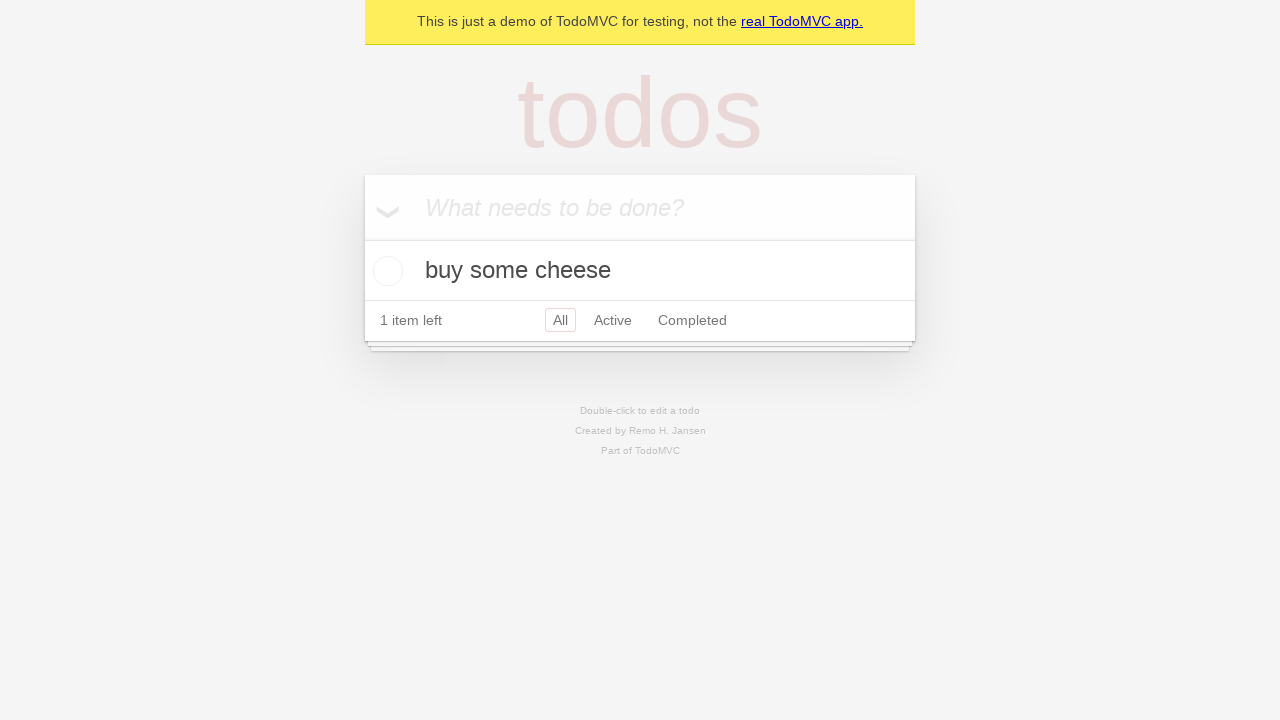

Todo item was successfully added
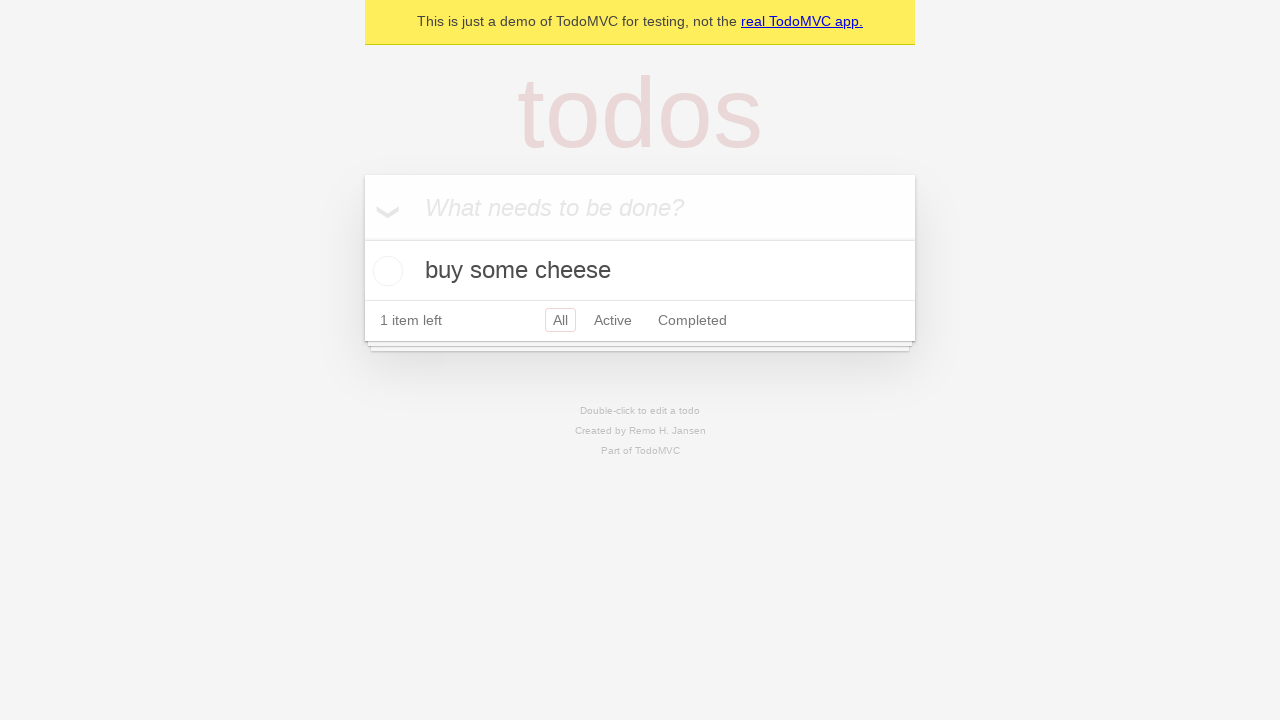

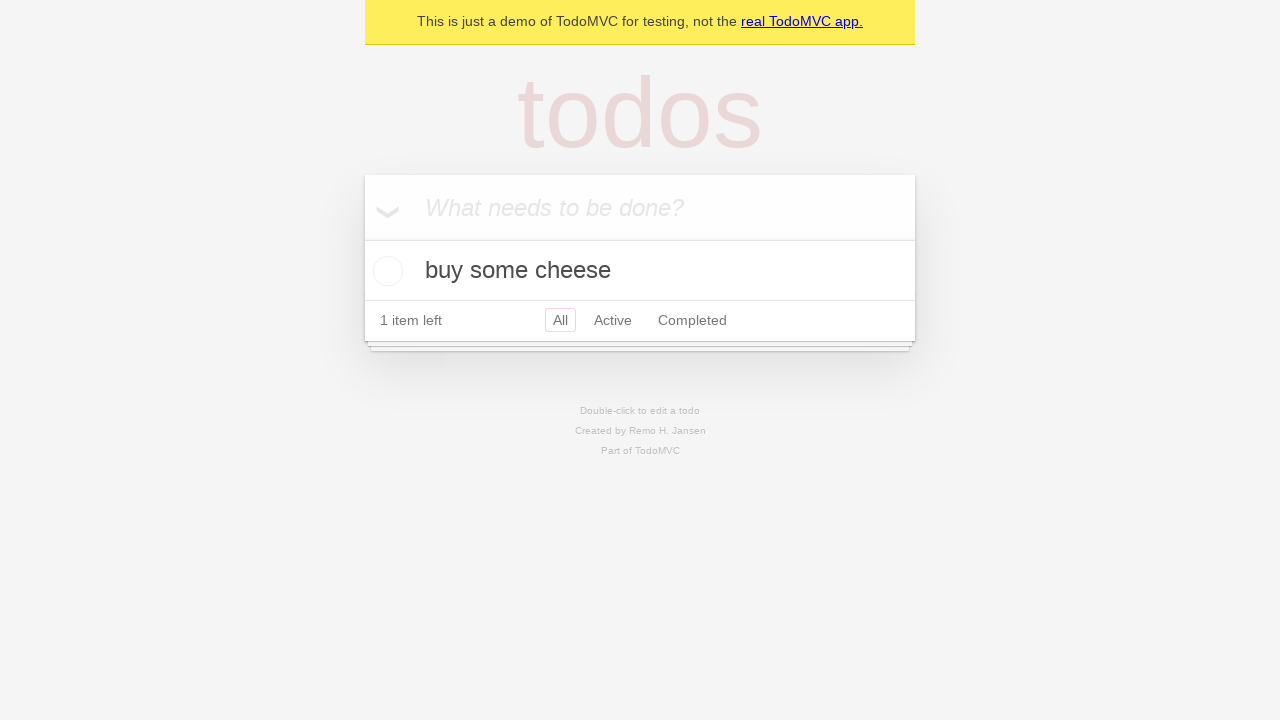